Tests keyboard actions on an auto-complete input field by using shift key to type capital letter followed by lowercase letters

Starting URL: https://demoqa.com/auto-complete

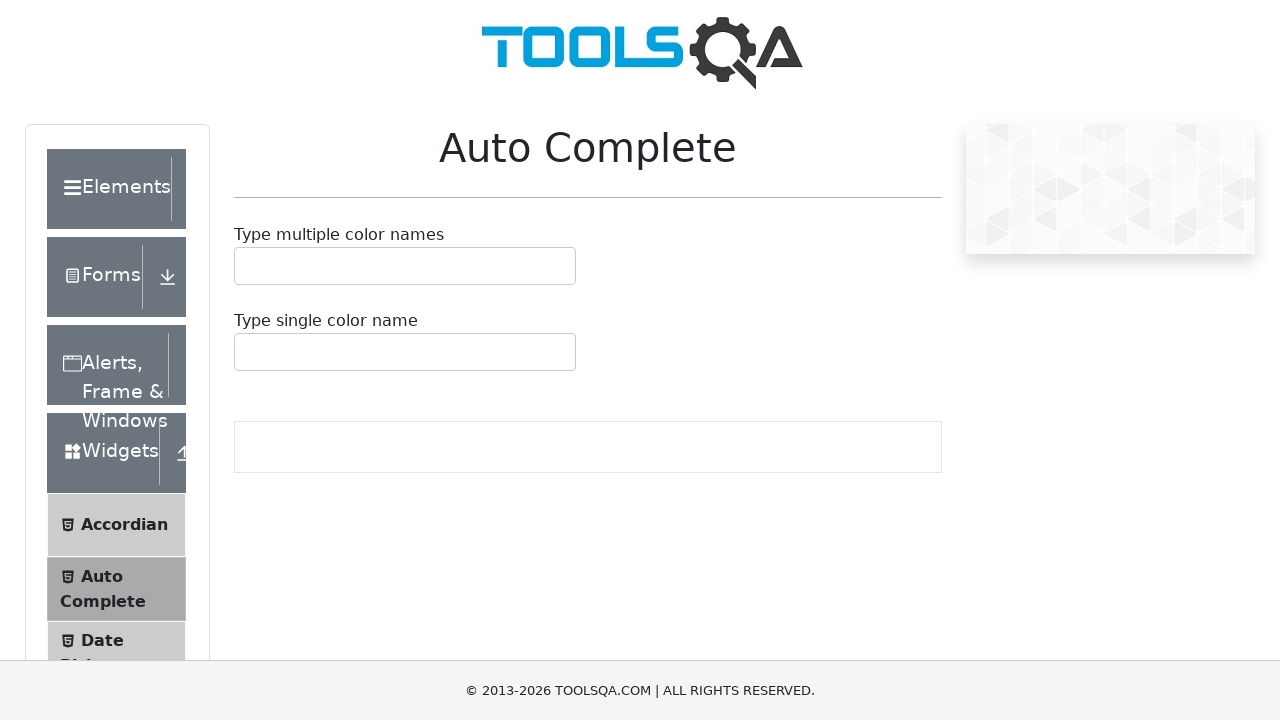

Located auto-complete input field
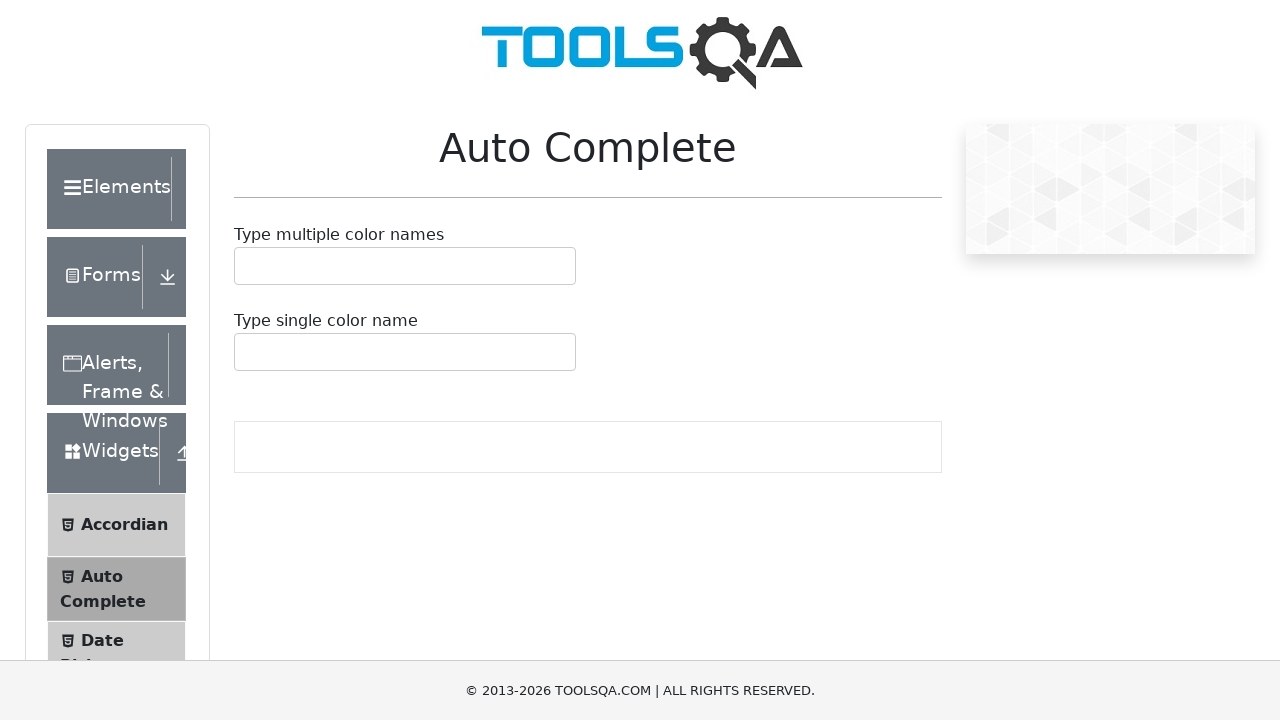

Clicked on auto-complete input field to focus it at (247, 266) on #autoCompleteMultipleInput
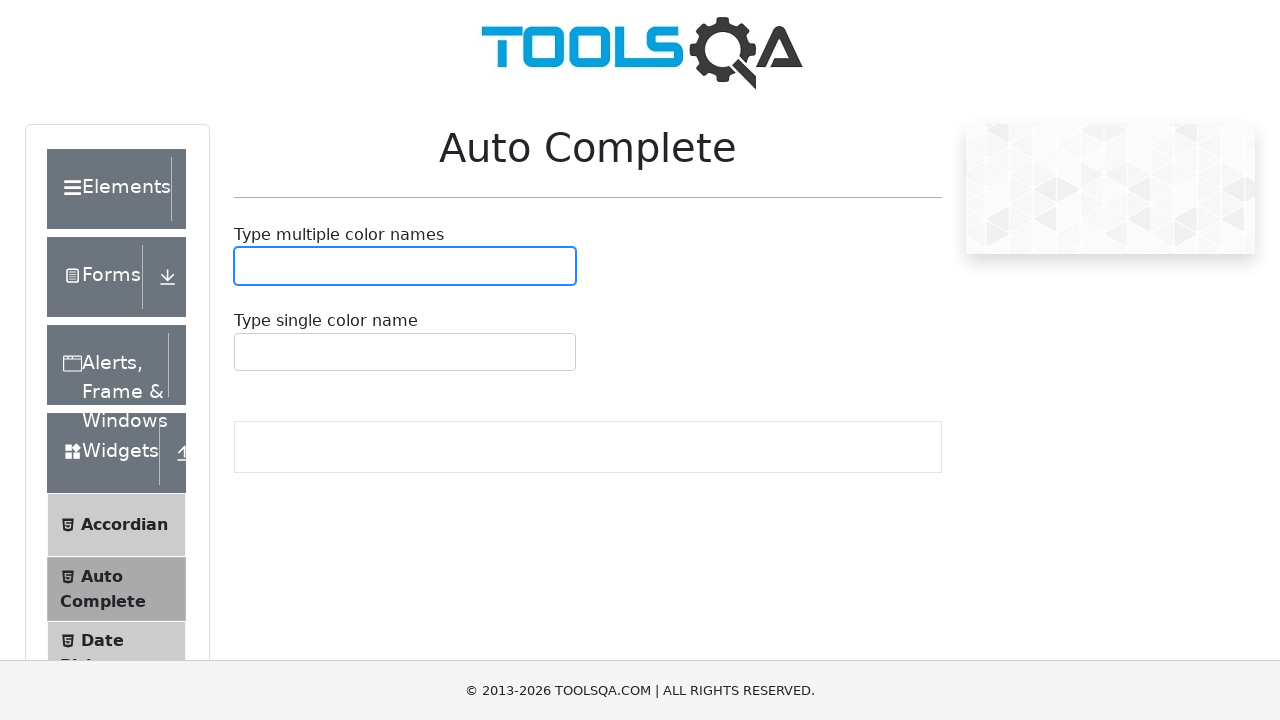

Pressed Shift key down
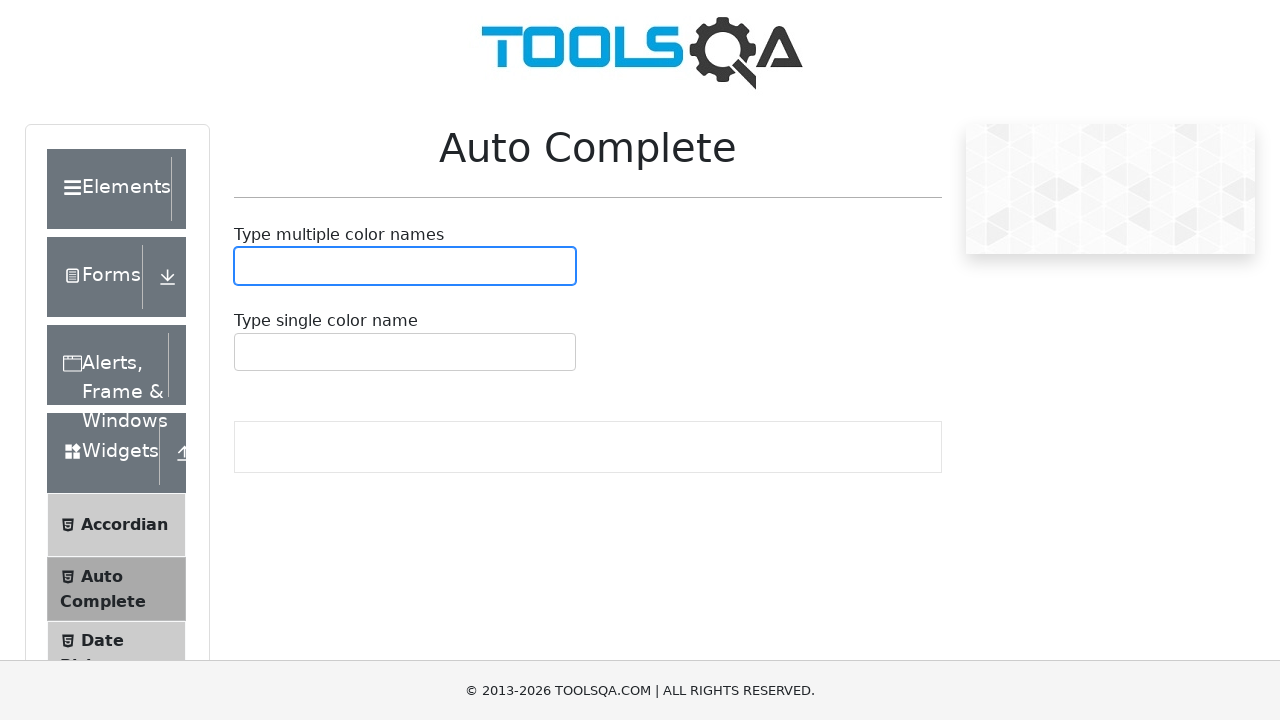

Typed capital letter 'A' with Shift held
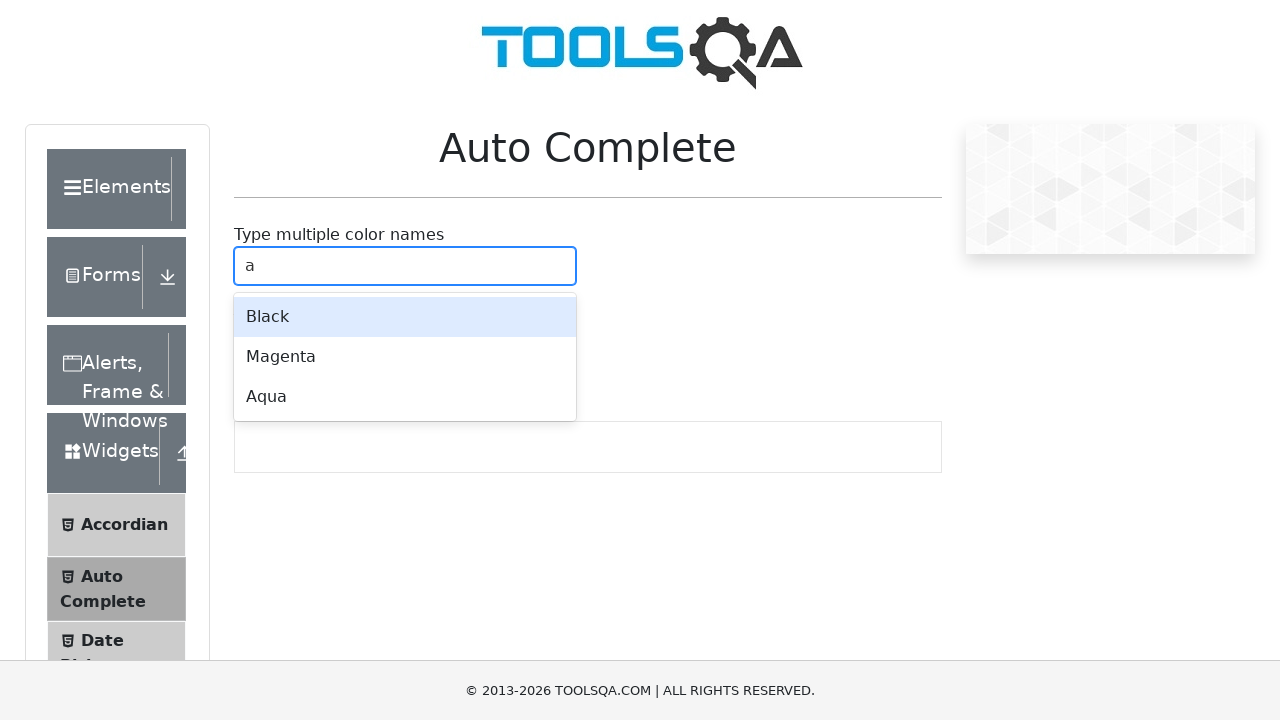

Released Shift key
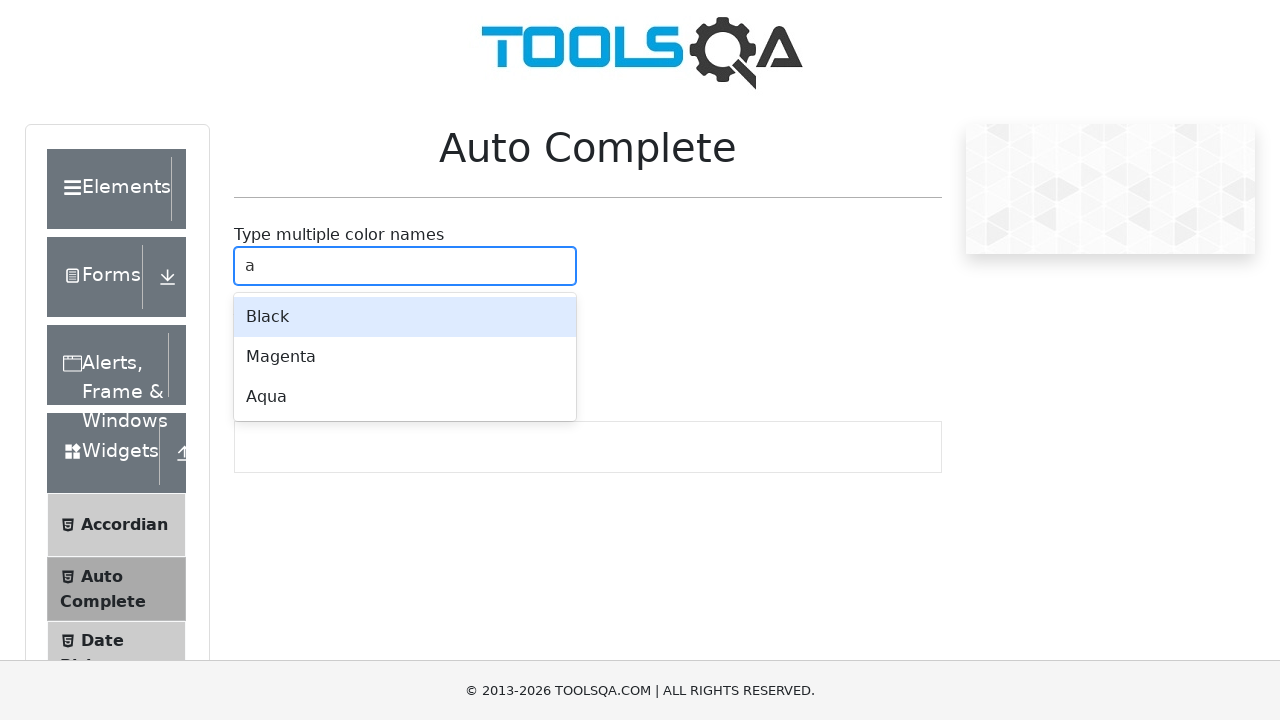

Typed lowercase letters 'hmet' to complete 'Ahmet'
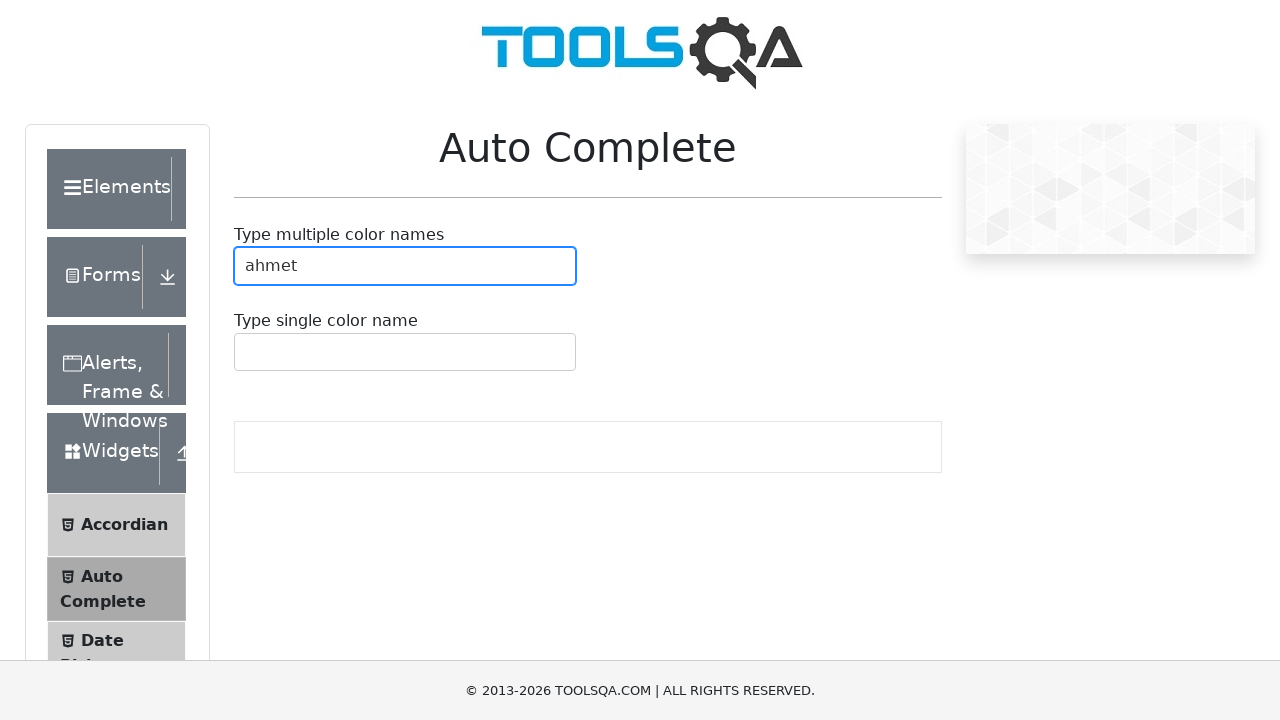

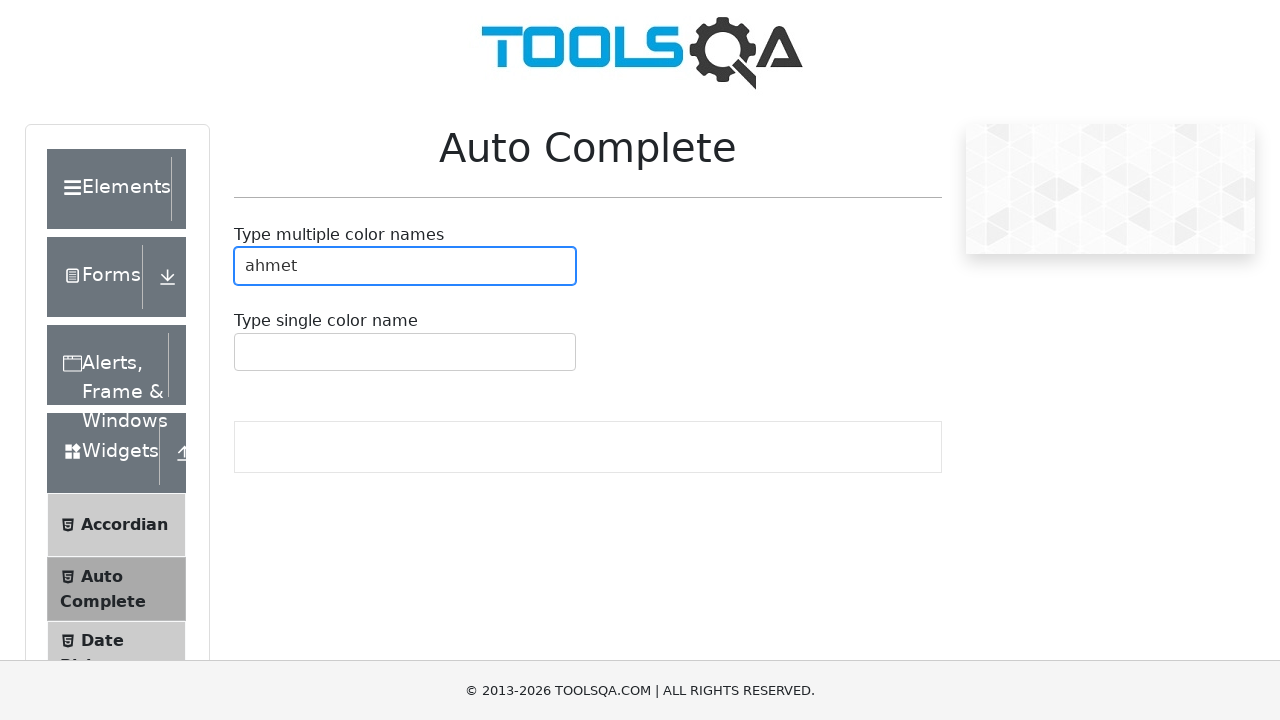